Tests dynamic table functionality by expanding a details section, updating table caption, ID, and JSON data content, then refreshing the table to display the new data.

Starting URL: https://testpages.herokuapp.com/styled/tag/dynamic-table.html

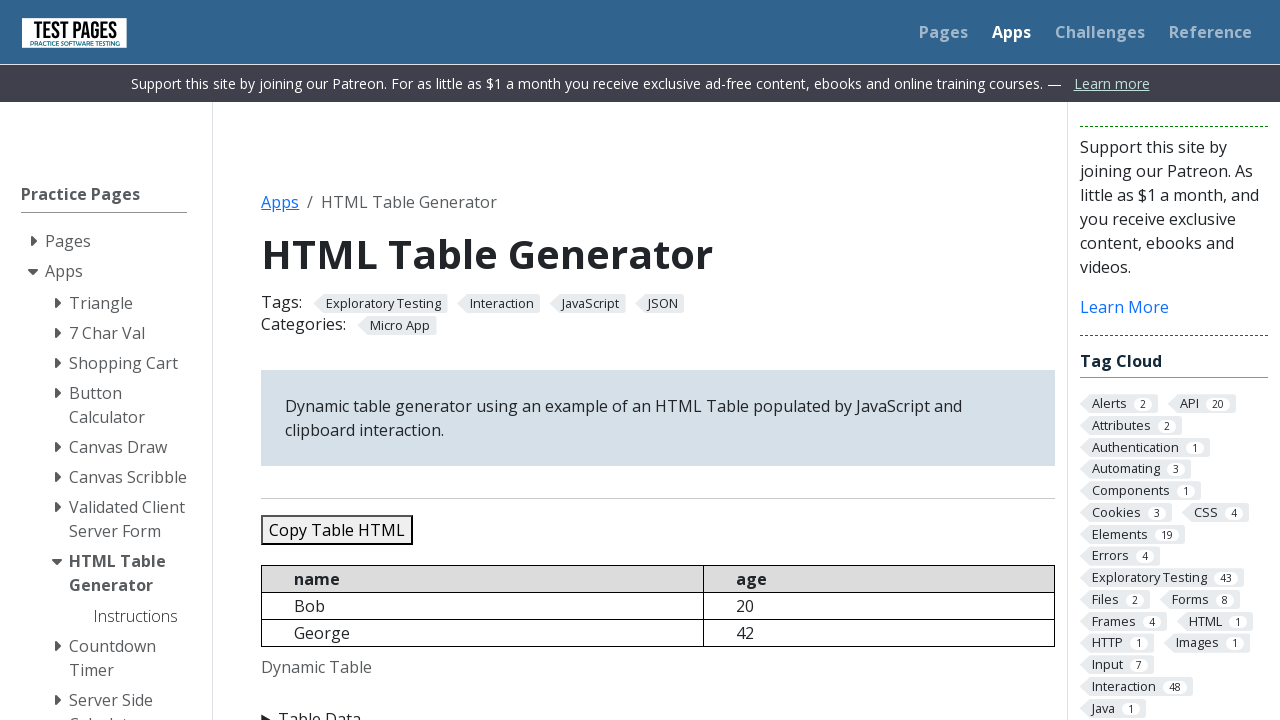

Clicked details summary to expand section at (658, 708) on details summary
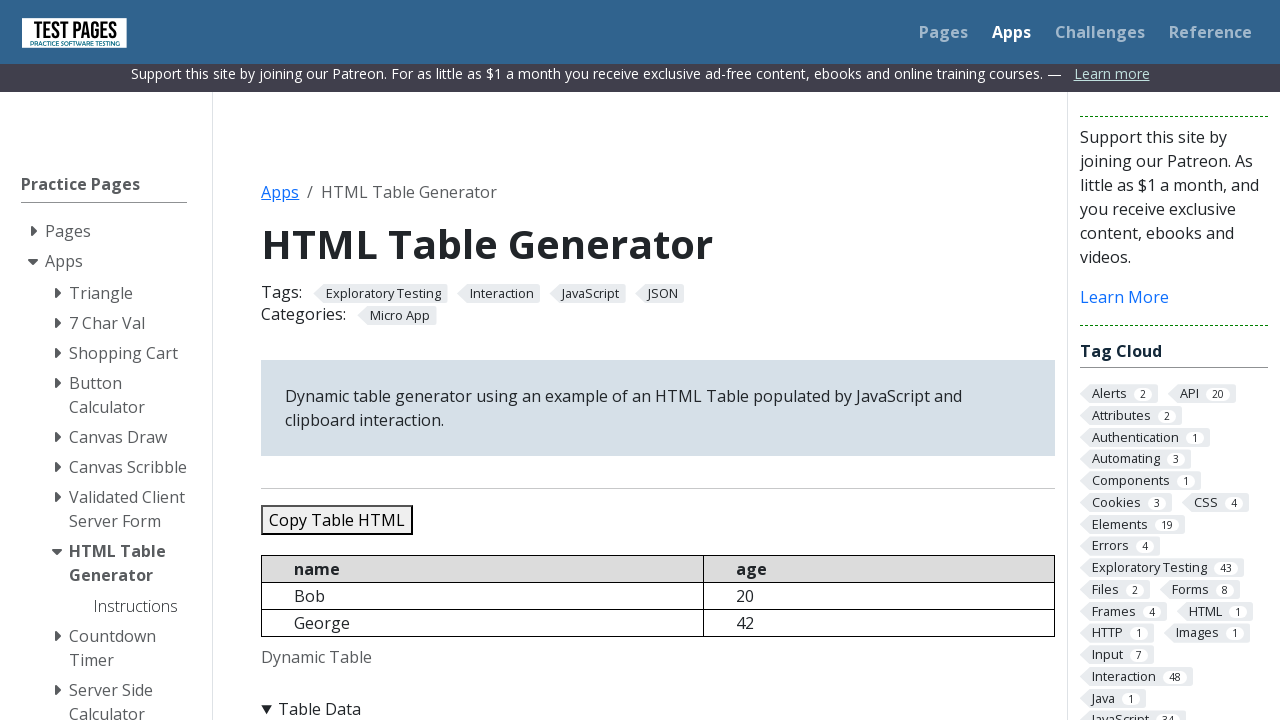

Cleared table caption field on #caption
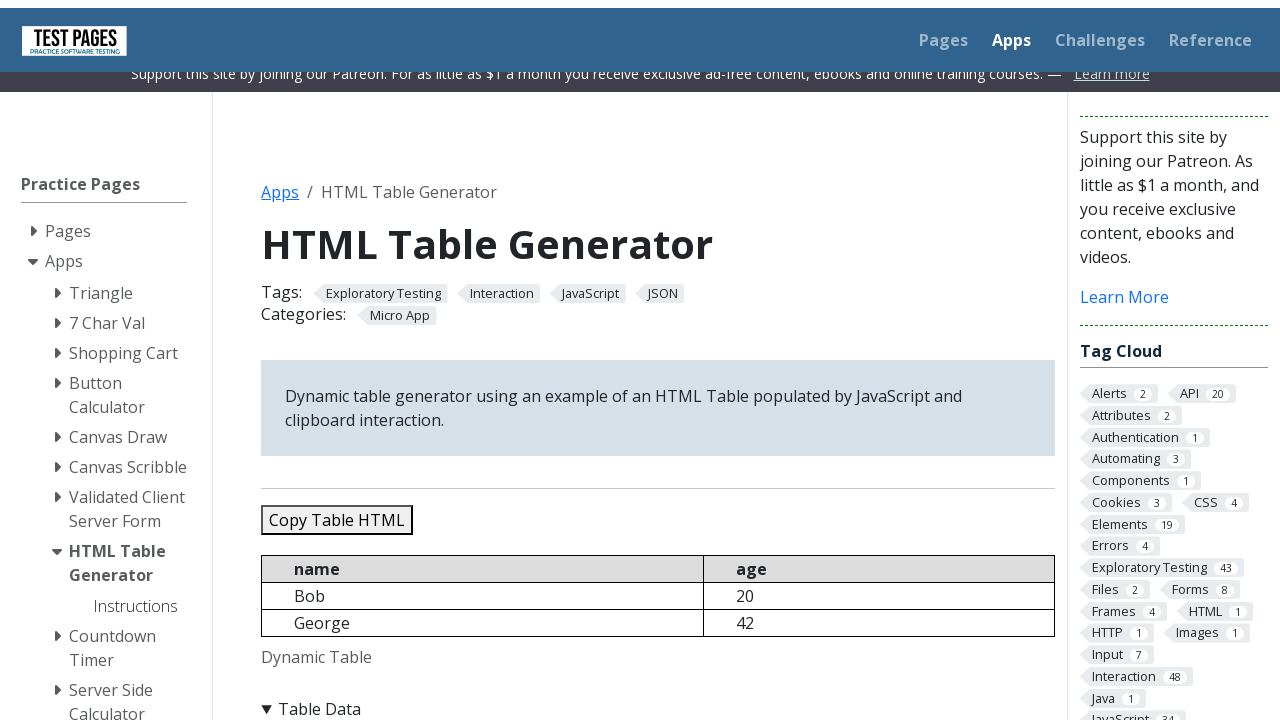

Filled table caption with 'Eli's Table' on #caption
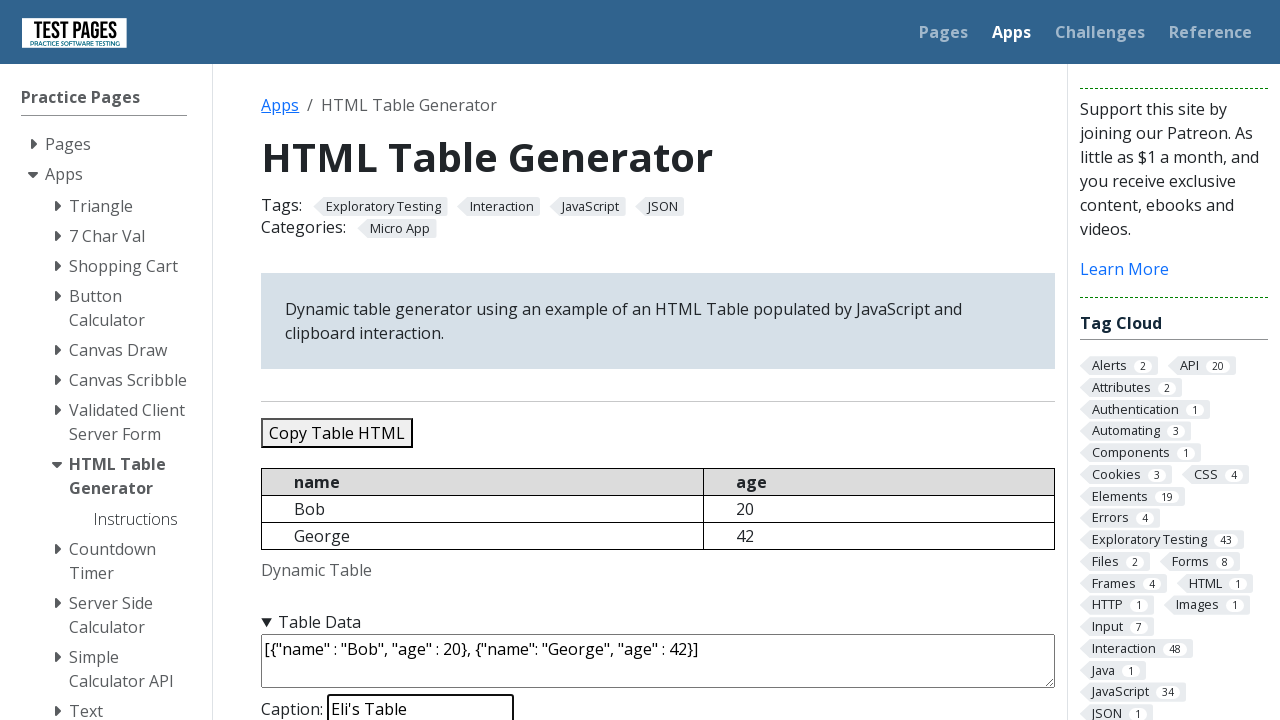

Cleared table ID field on #tableid
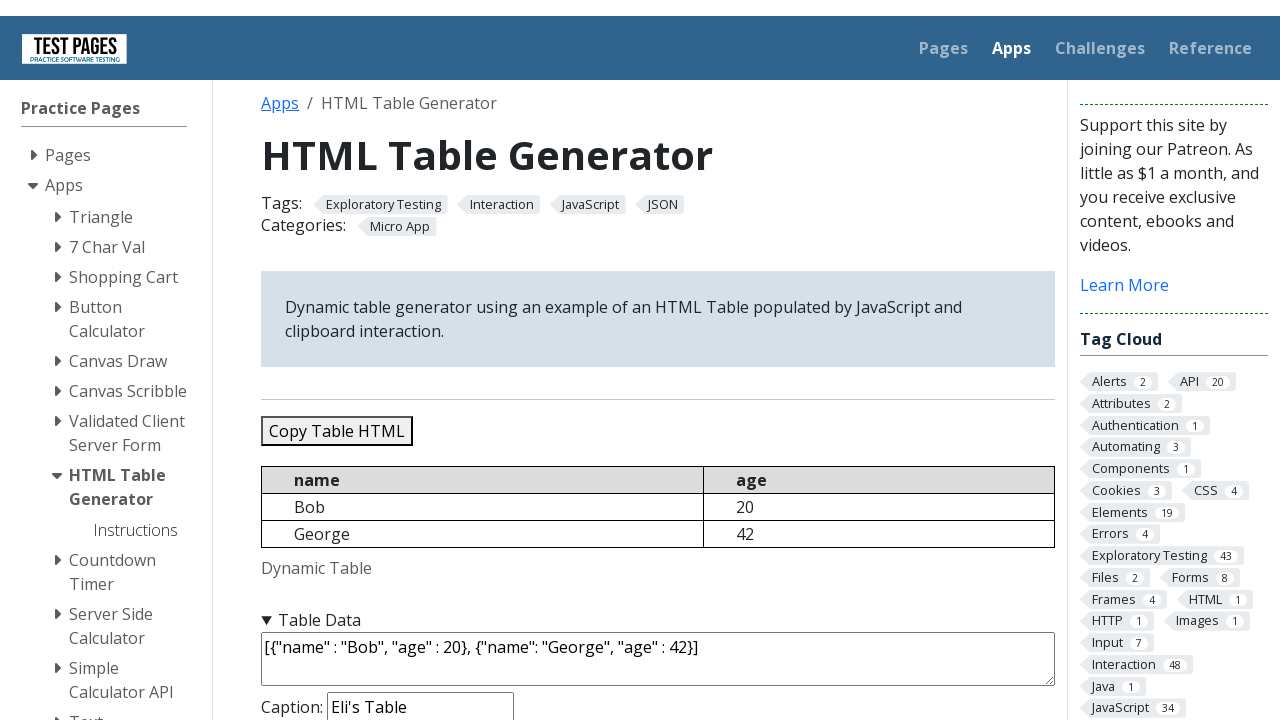

Filled table ID with 'anotherId' on #tableid
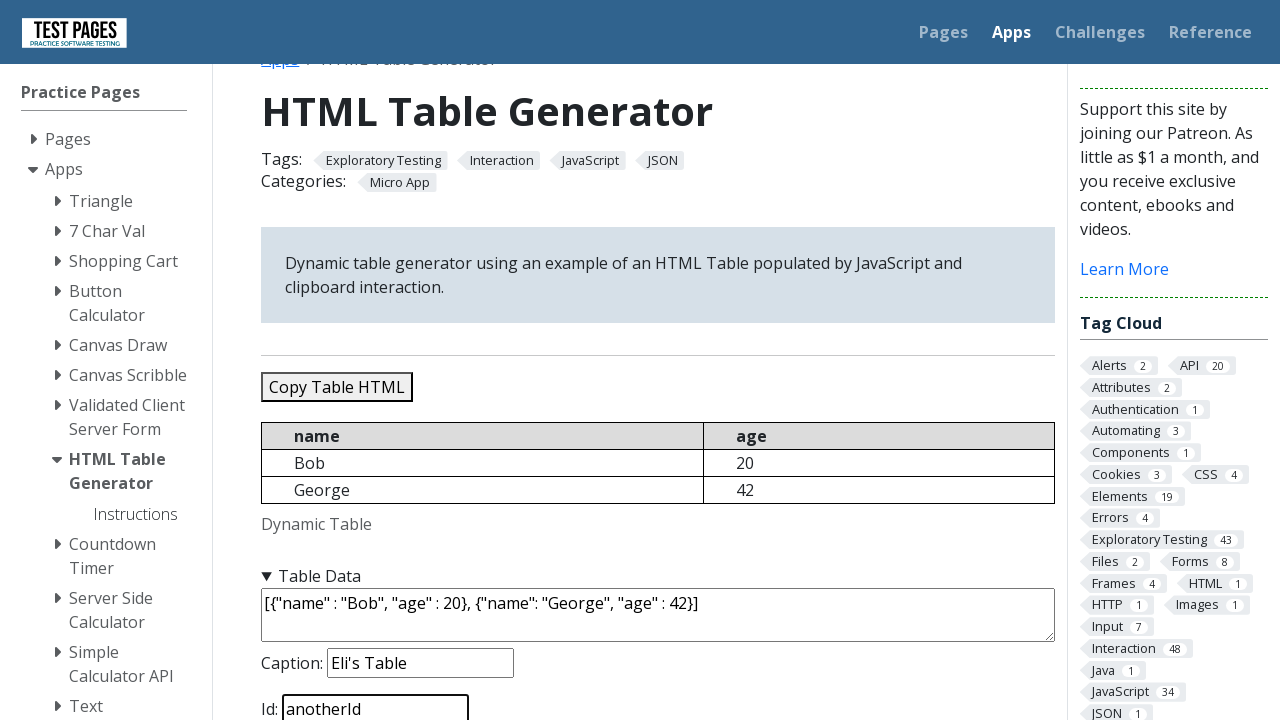

Cleared JSON data field on #jsondata
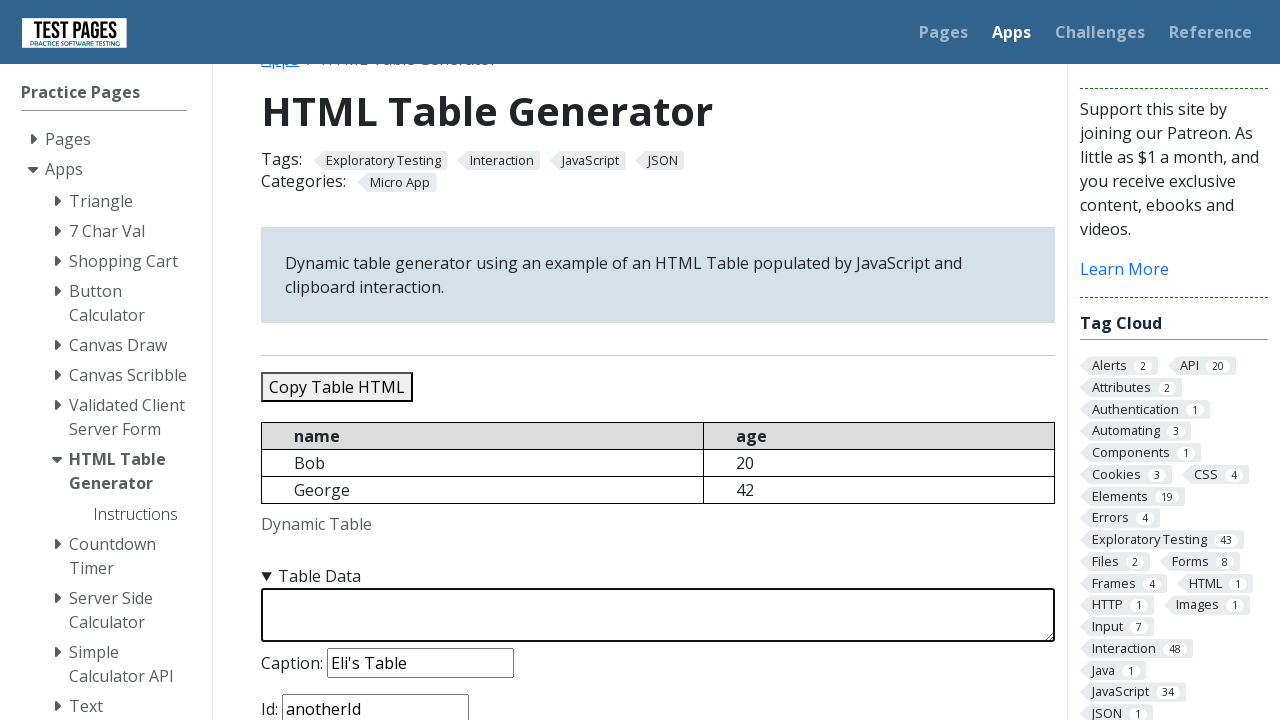

Filled JSON data with 5 person records on #jsondata
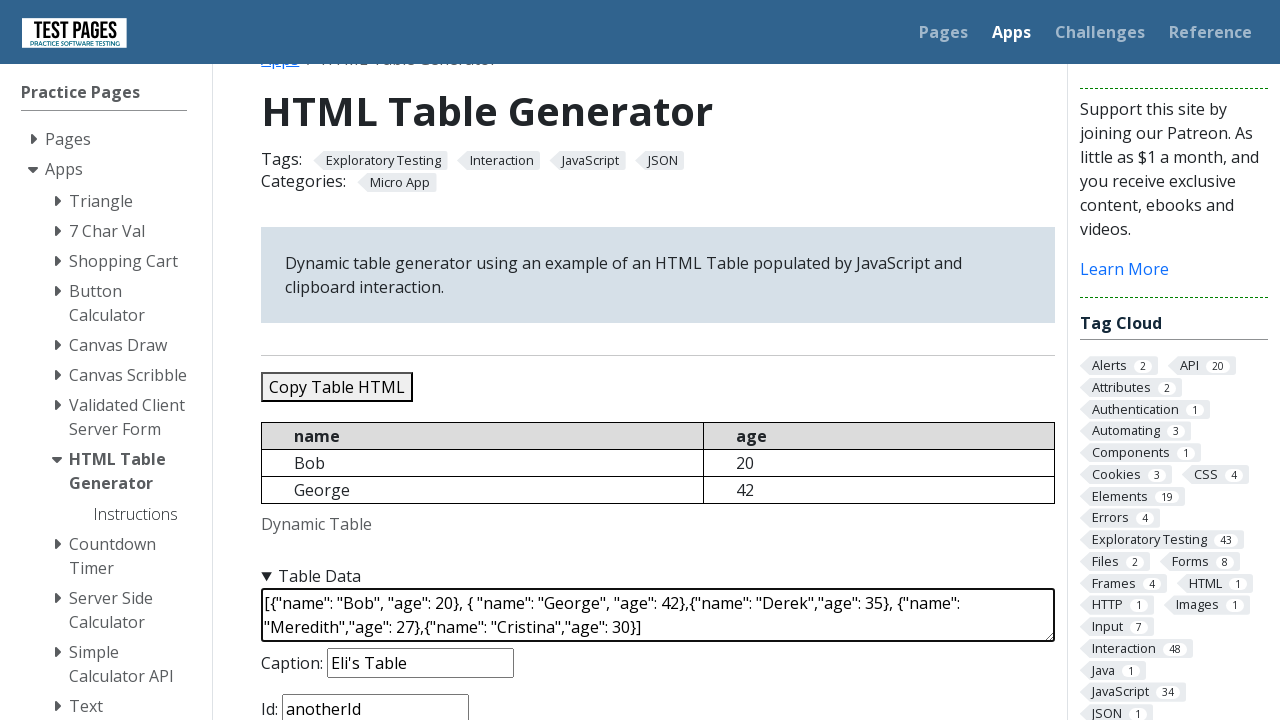

Clicked refresh table button to apply changes at (359, 360) on #refreshtable
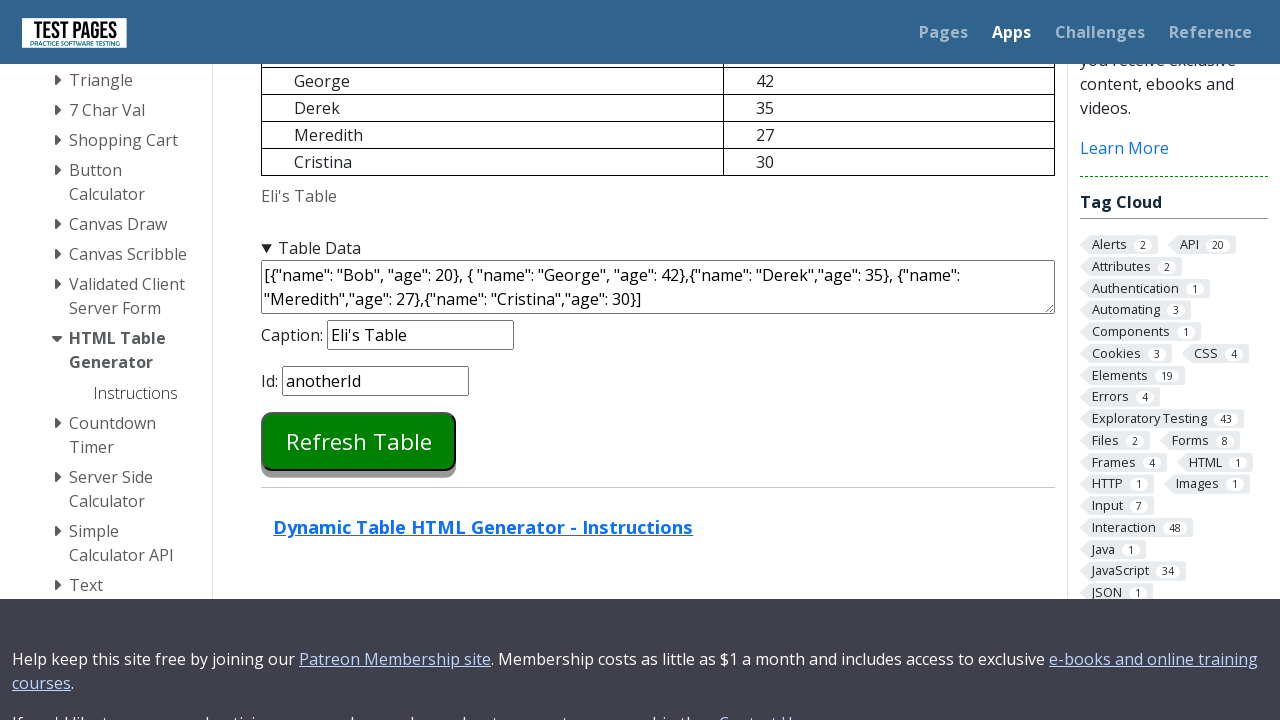

Table updated with new data and is visible
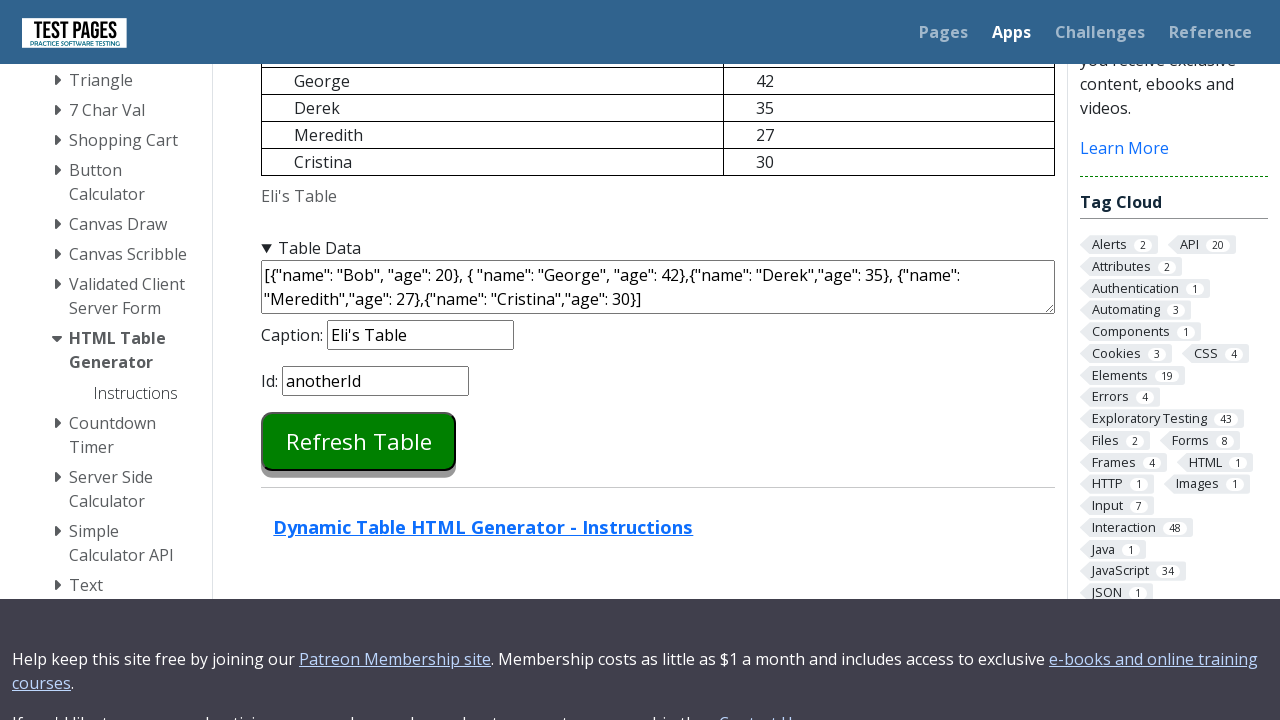

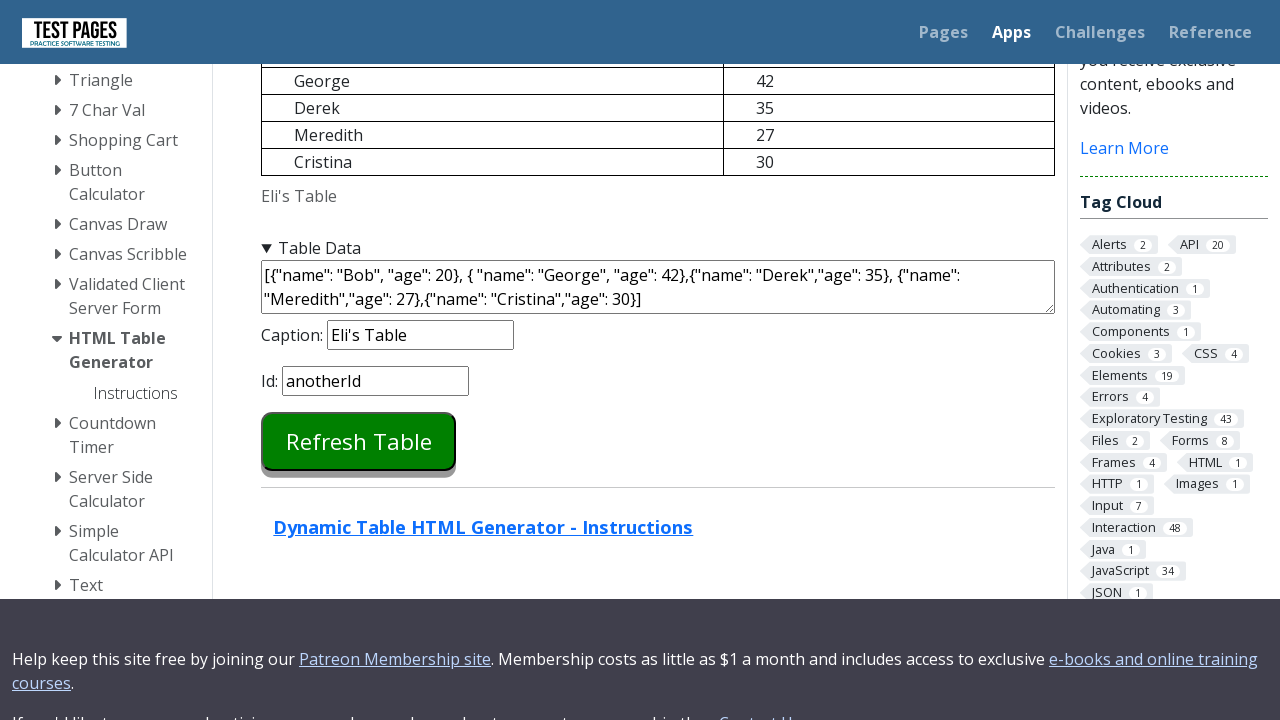